Tests window handling functionality by clicking a link that opens a new window and switching between windows

Starting URL: https://the-internet.herokuapp.com/windows

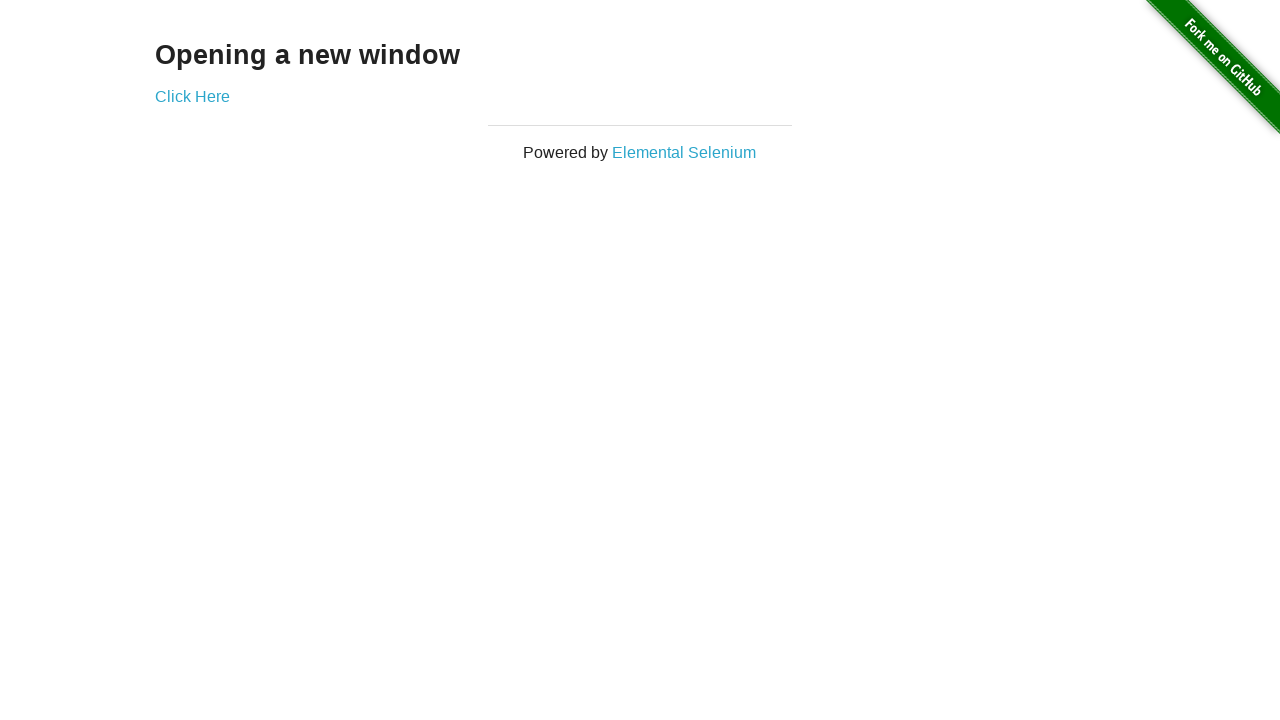

Stored parent window reference
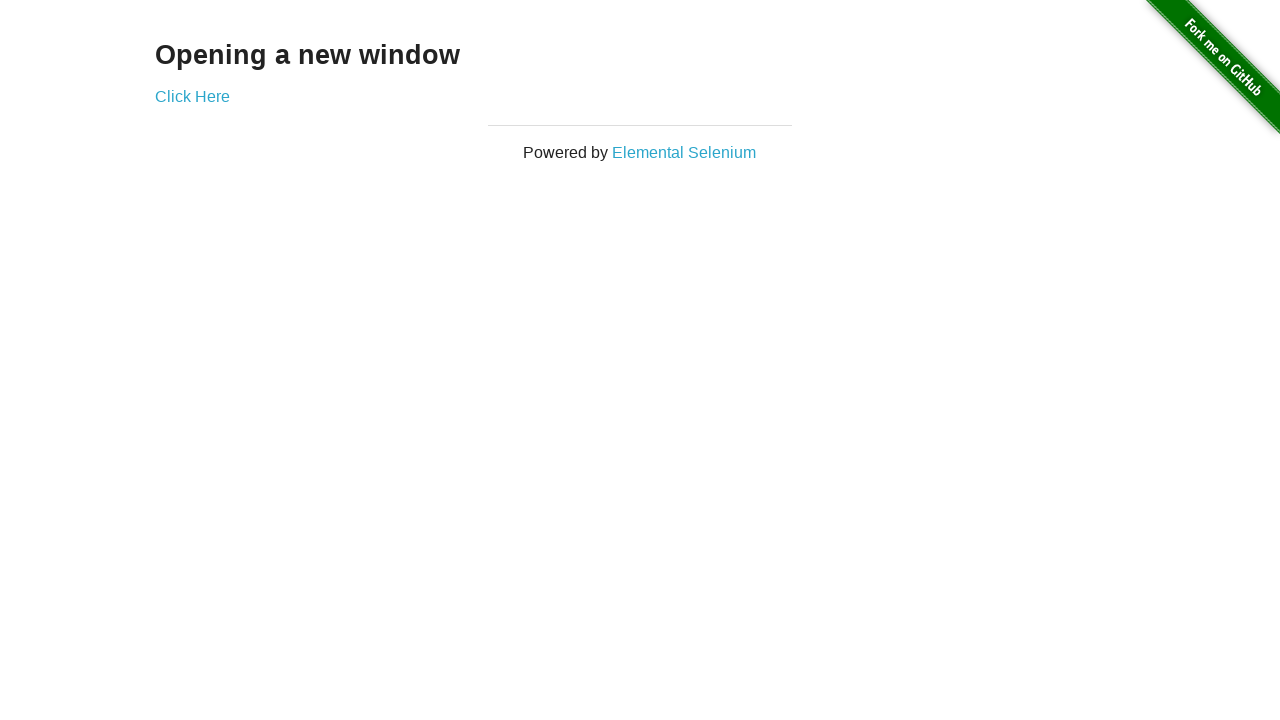

Clicked 'Click Here' link to open new window at (192, 96) on text='Click Here'
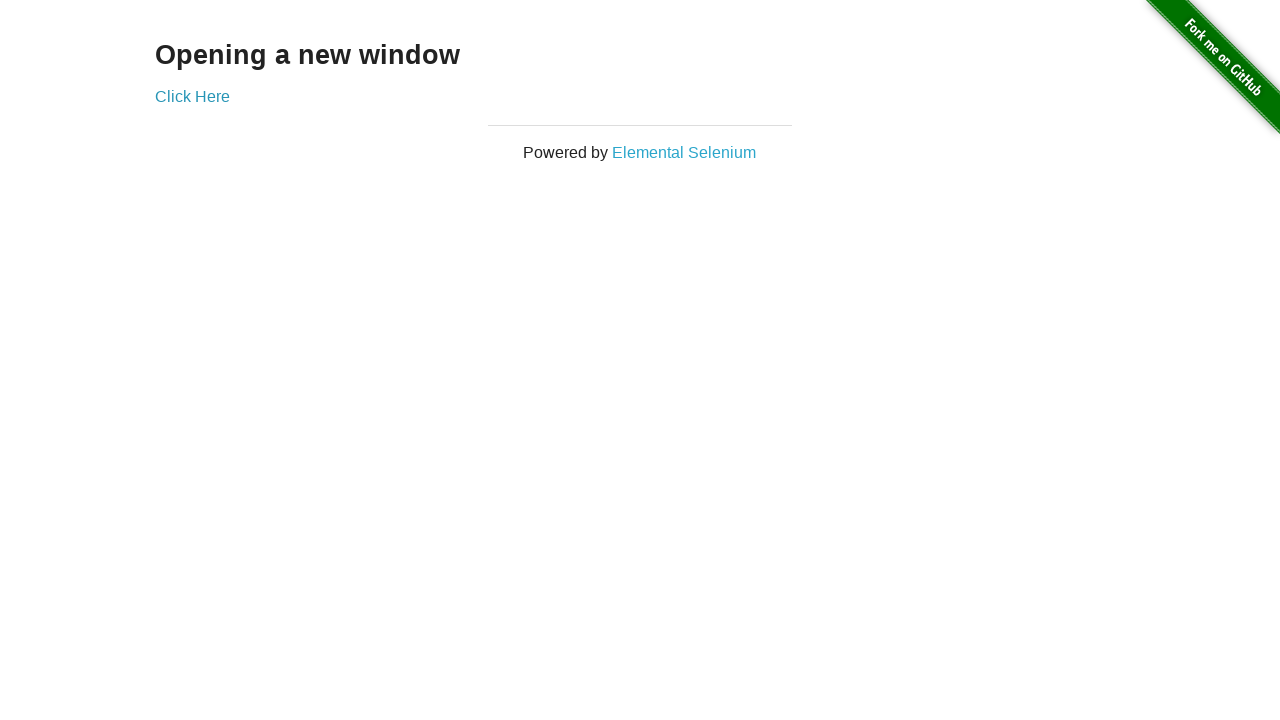

New window opened and captured
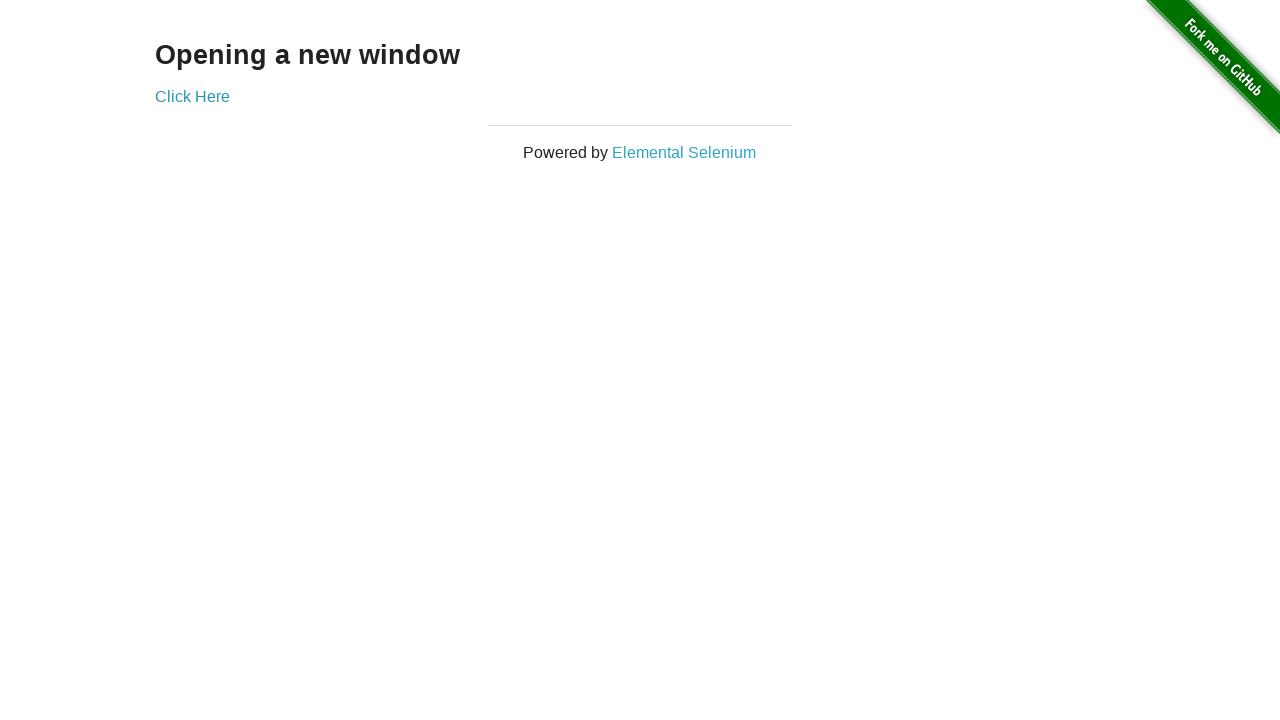

New window page fully loaded
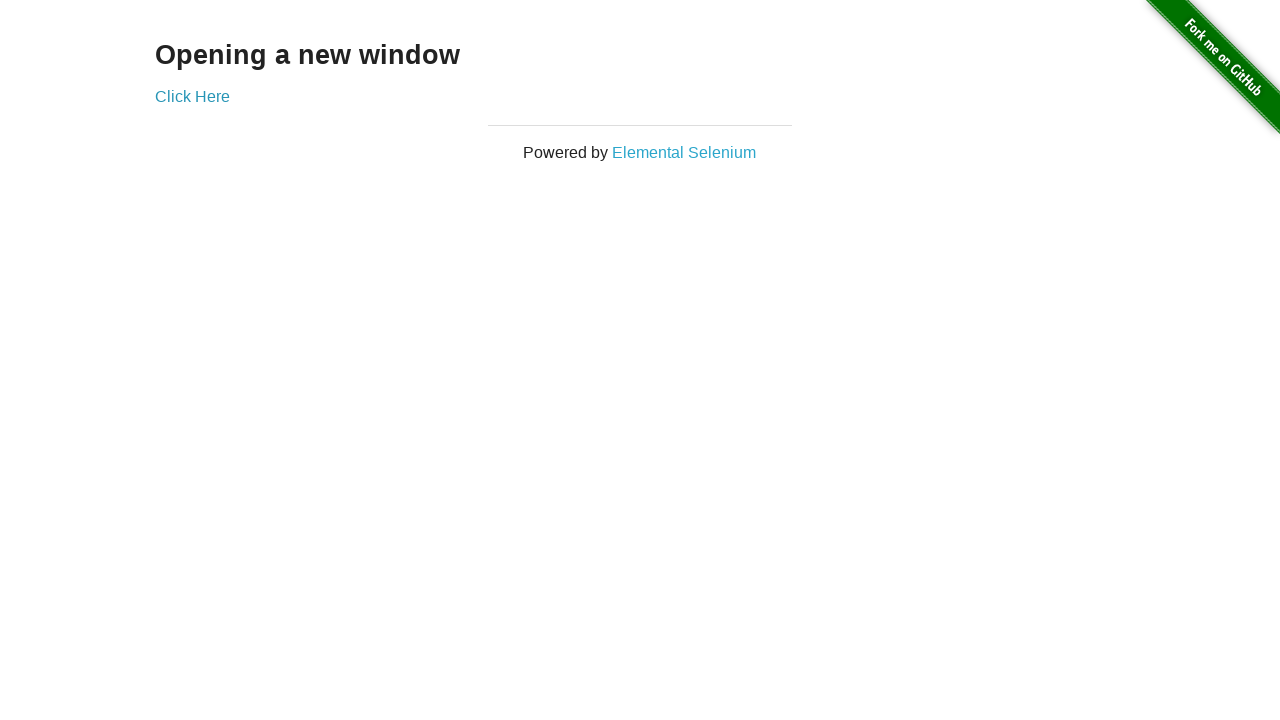

Verified 'New Window' text present in new window content
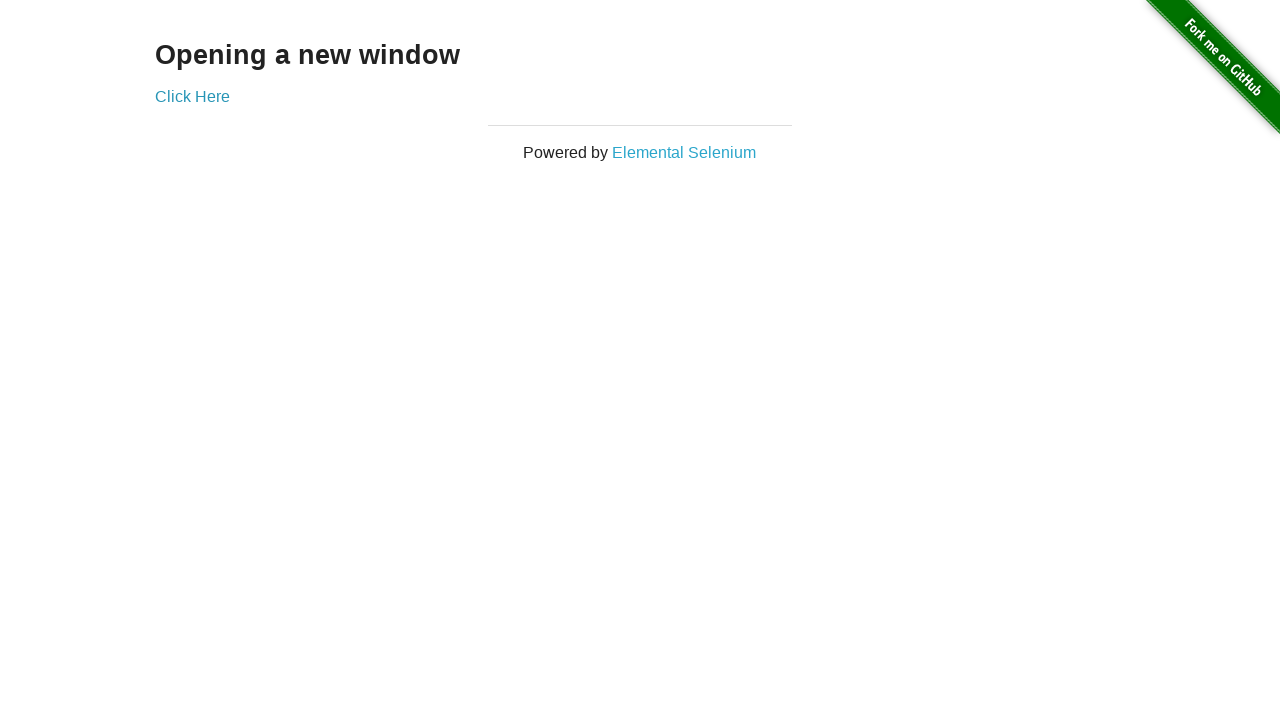

Switched back to parent window
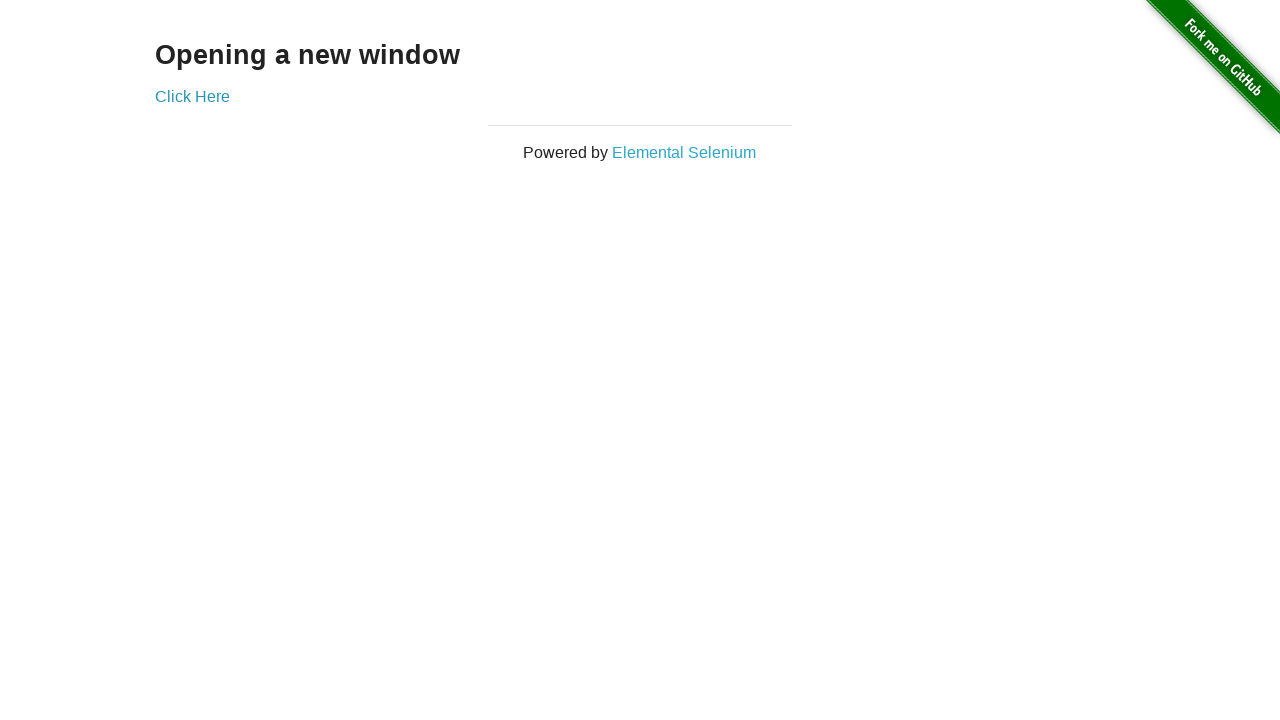

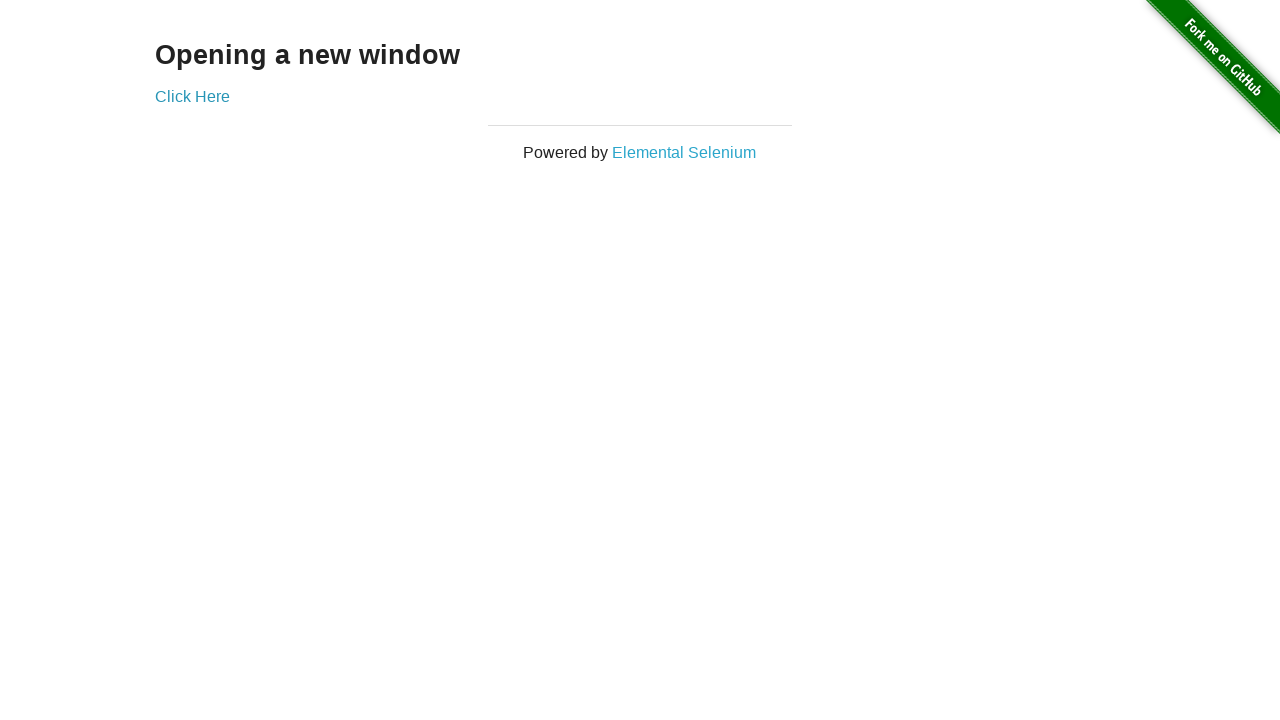